Tests the date picker functionality by opening the date picker, selecting a specific month (December), year (2025), and day (19) from the calendar widget.

Starting URL: https://demoqa.com/date-picker

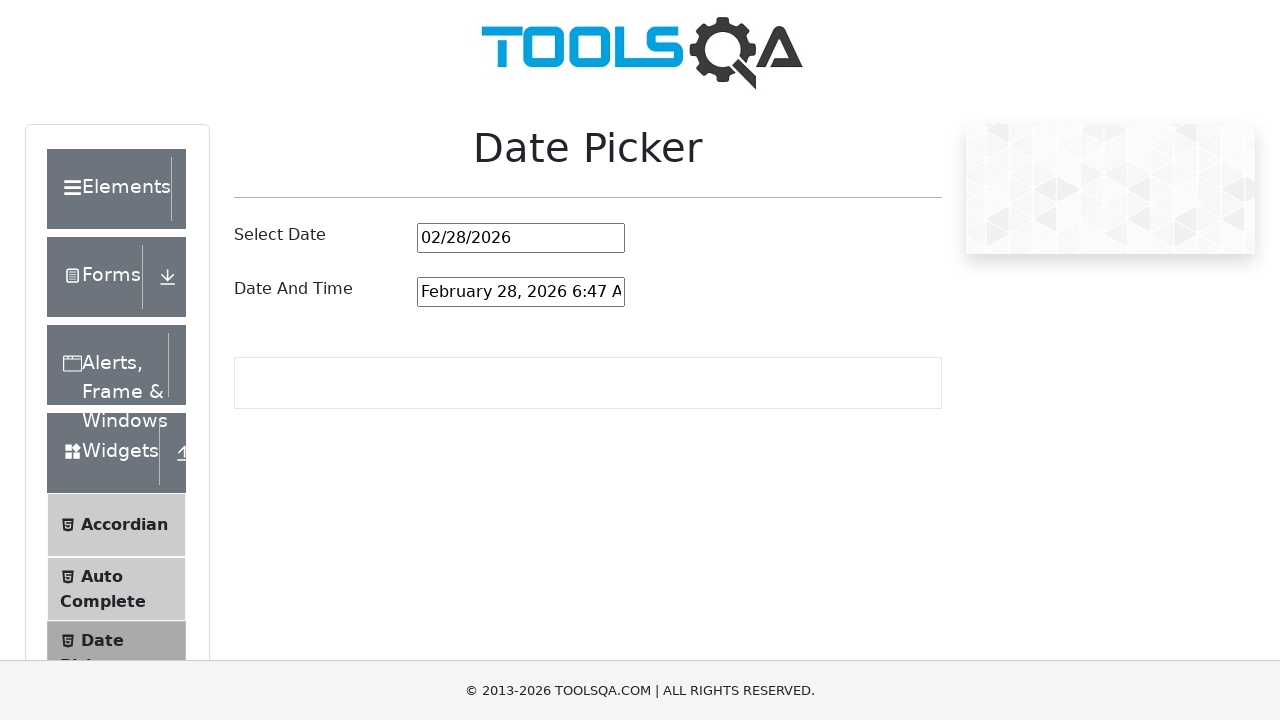

Clicked on the date picker input to open the calendar widget at (521, 238) on #datePickerMonthYearInput
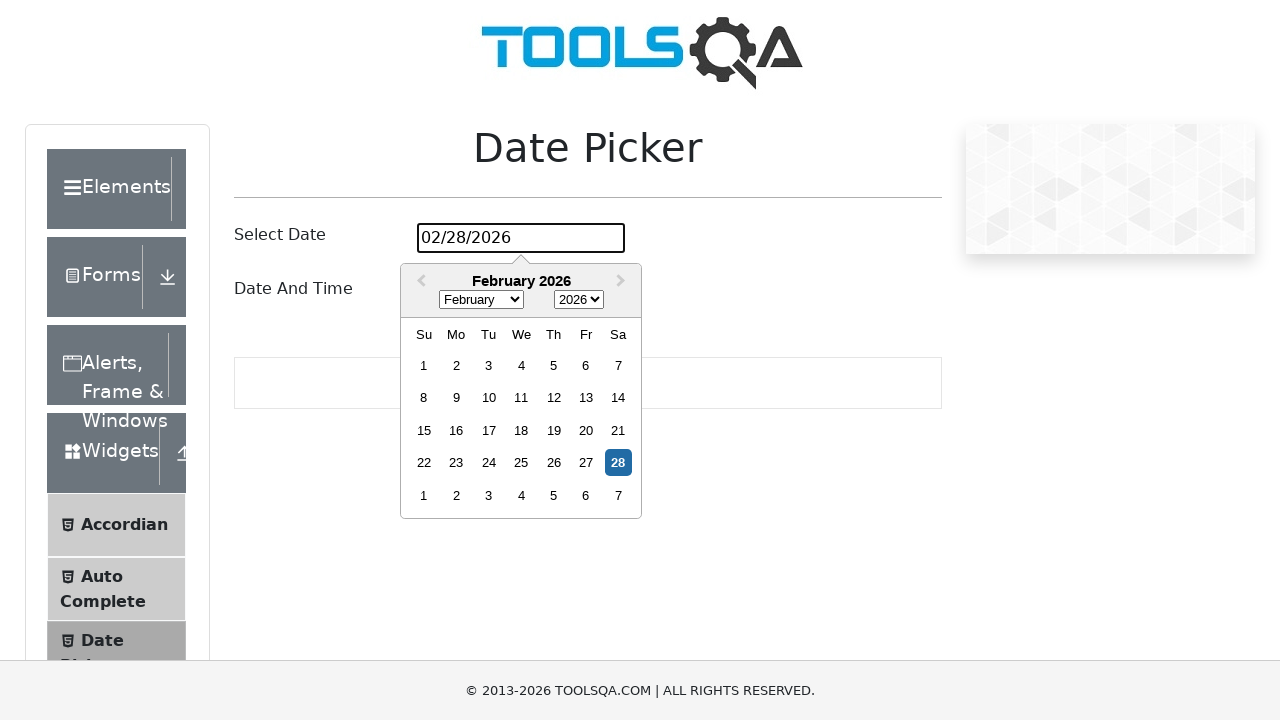

Selected December from the month dropdown on select.react-datepicker__month-select
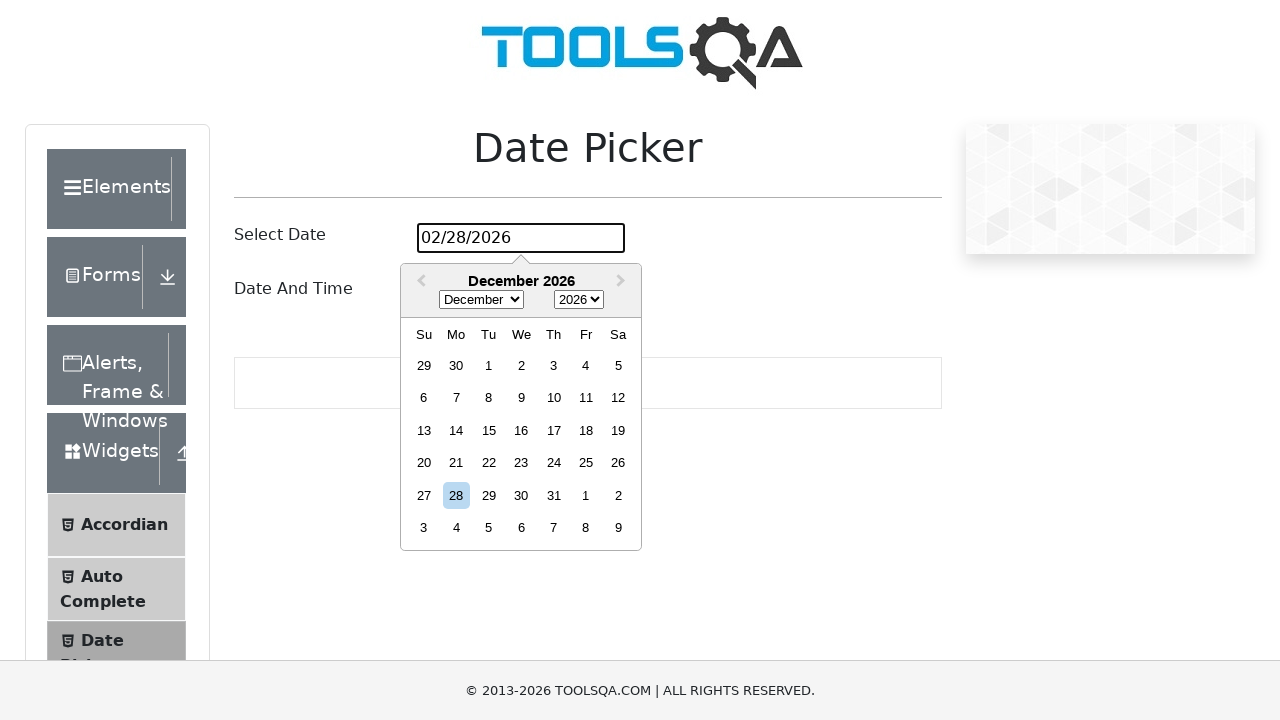

Selected 2025 from the year dropdown on select.react-datepicker__year-select
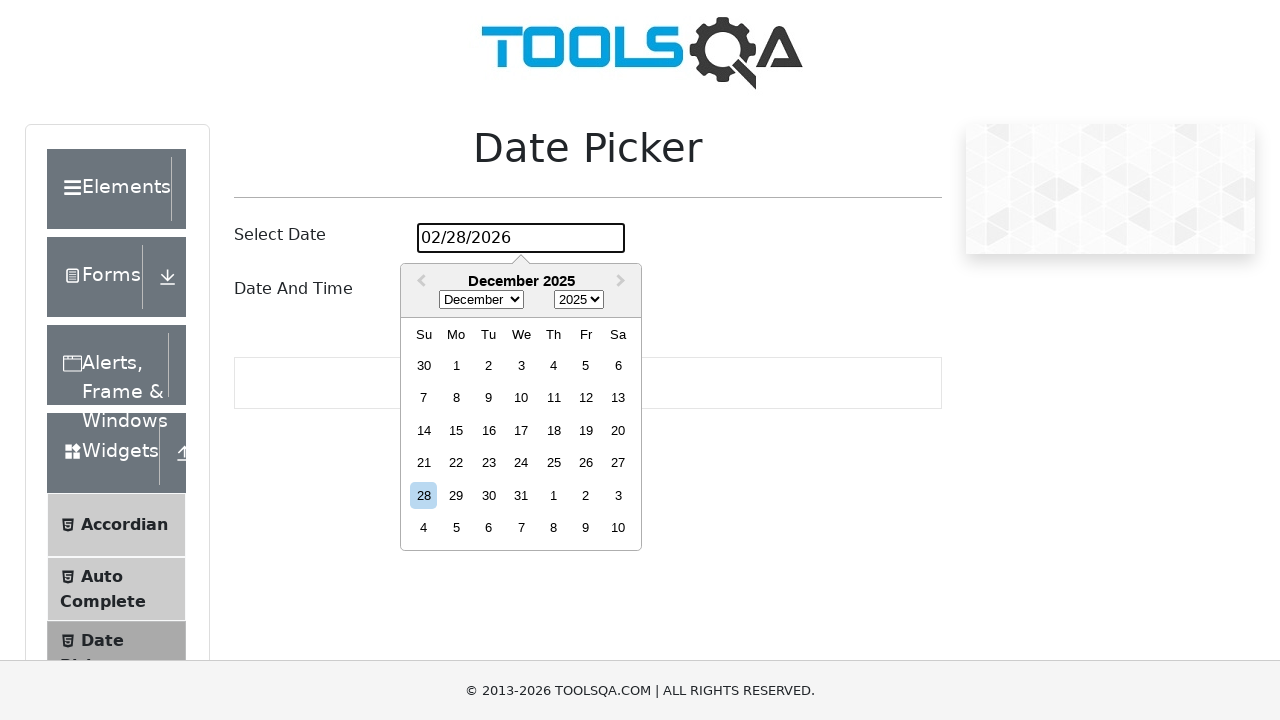

Clicked on day 19 in the calendar to complete the date selection at (586, 430) on xpath=//div[contains(@class, 'react-datepicker__day') and text()='19' and not(co
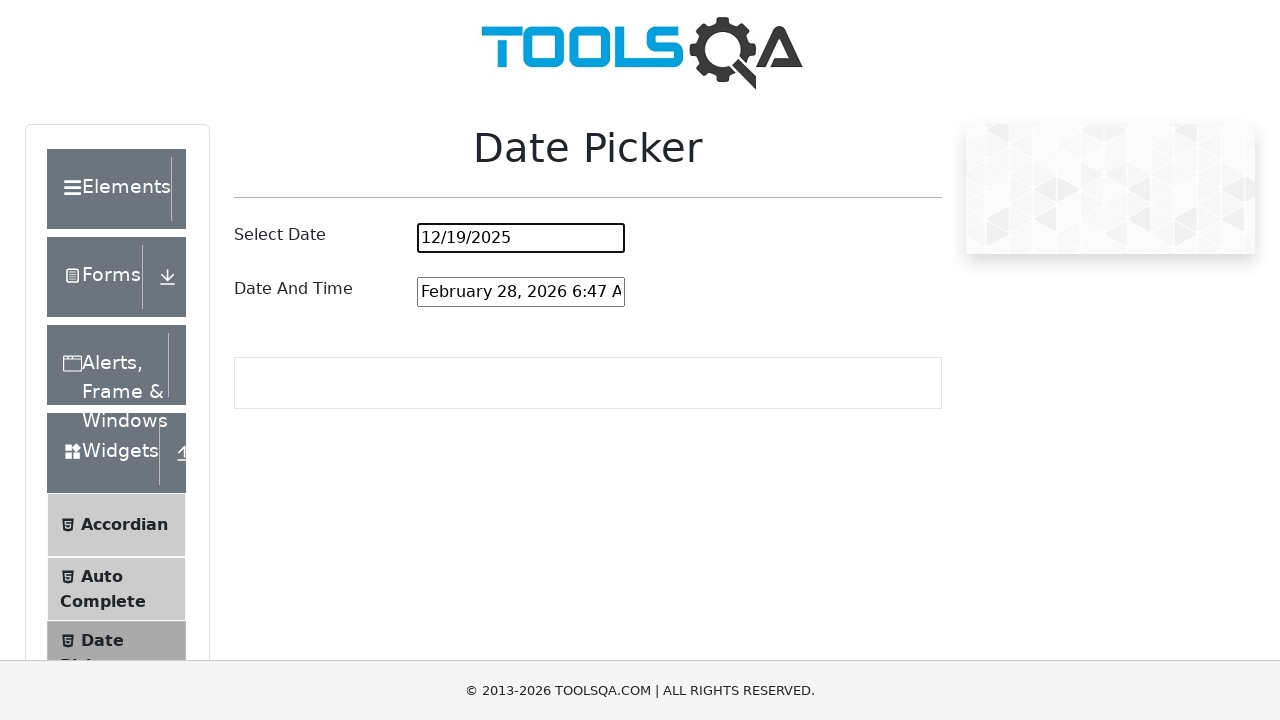

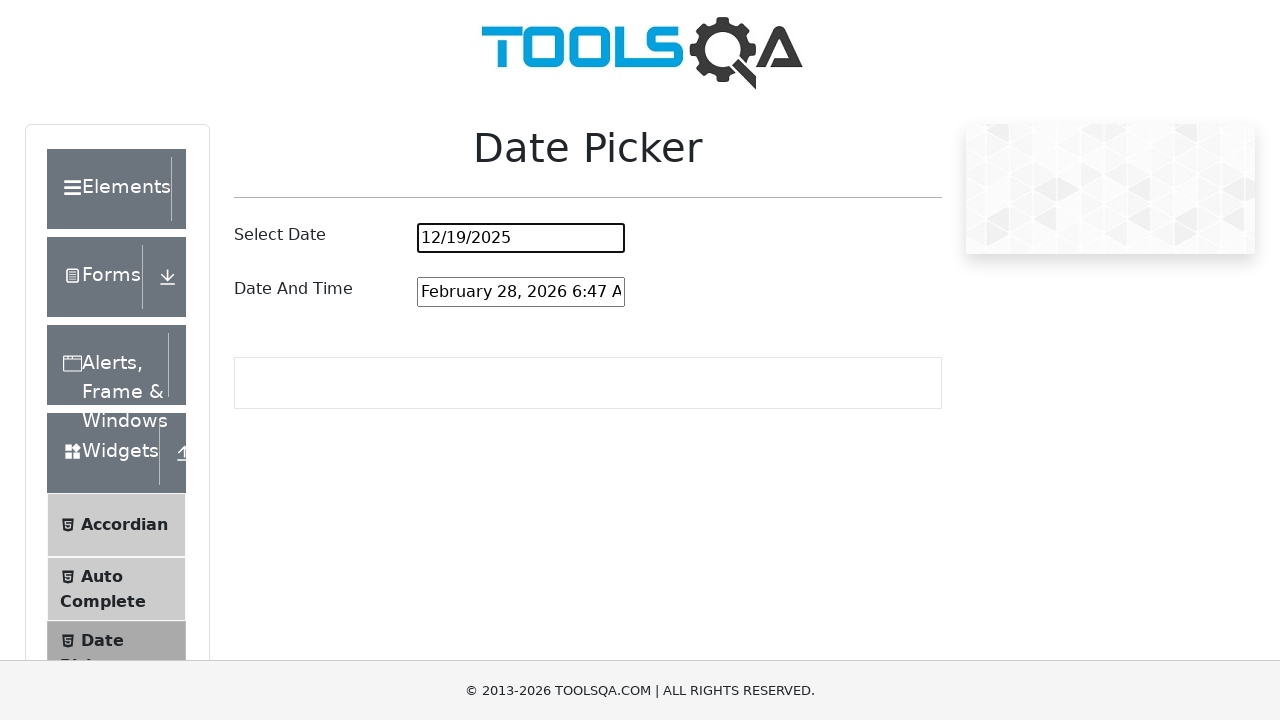